Navigates to USPS homepage and clicks on the Send Mail & Packages link, then verifies the page title

Starting URL: https://www.usps.com/

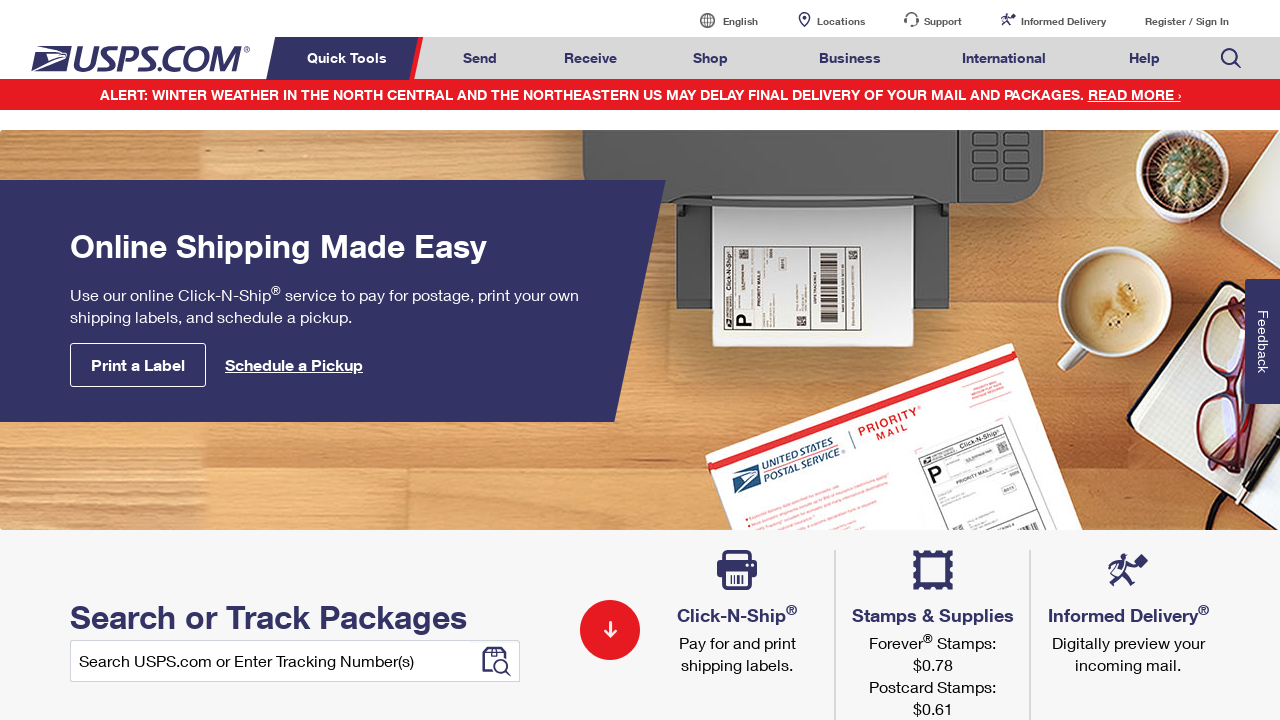

Navigated to USPS homepage
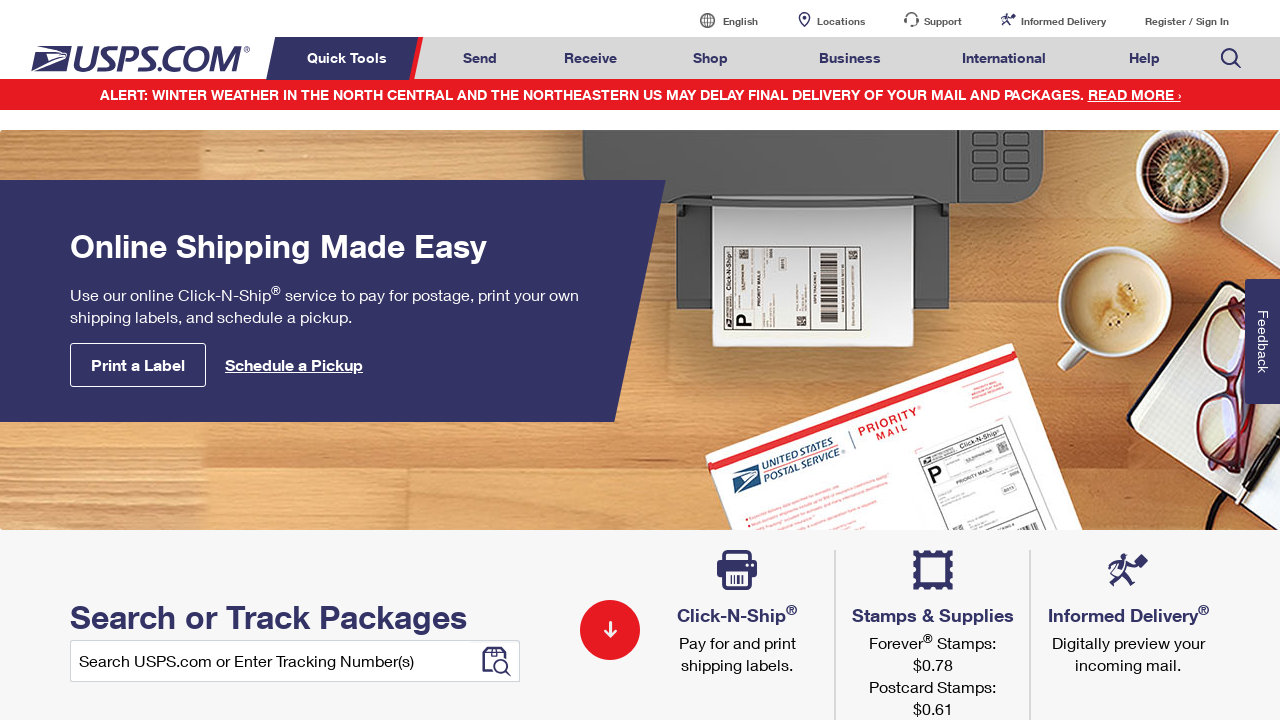

Clicked on Send Mail & Packages link at (480, 58) on a#mail-ship-width
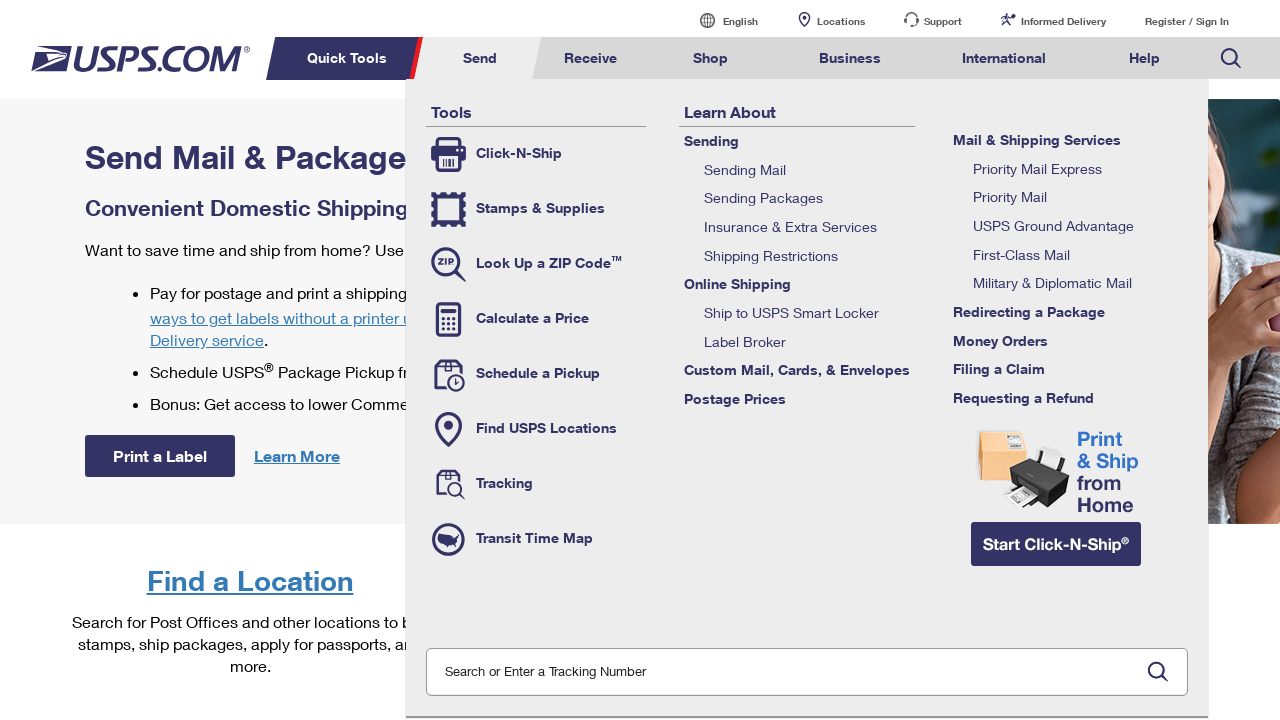

Verified page title is 'Send Mail & Packages | USPS'
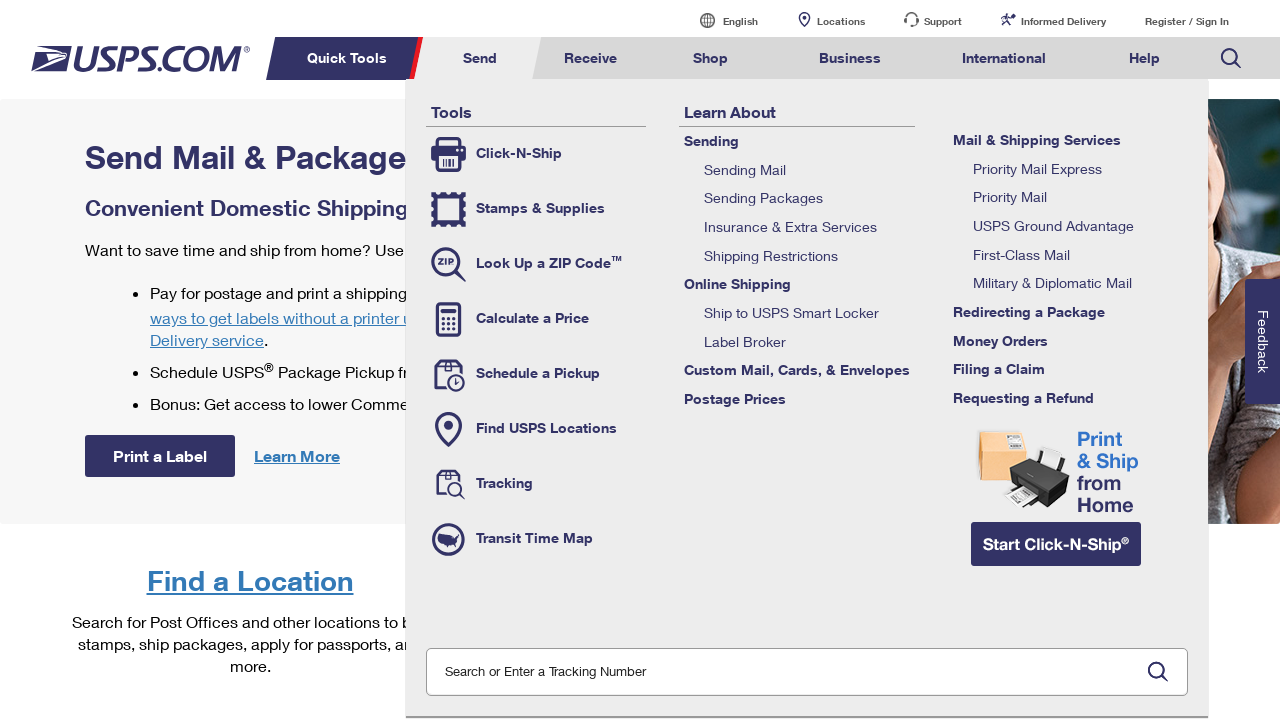

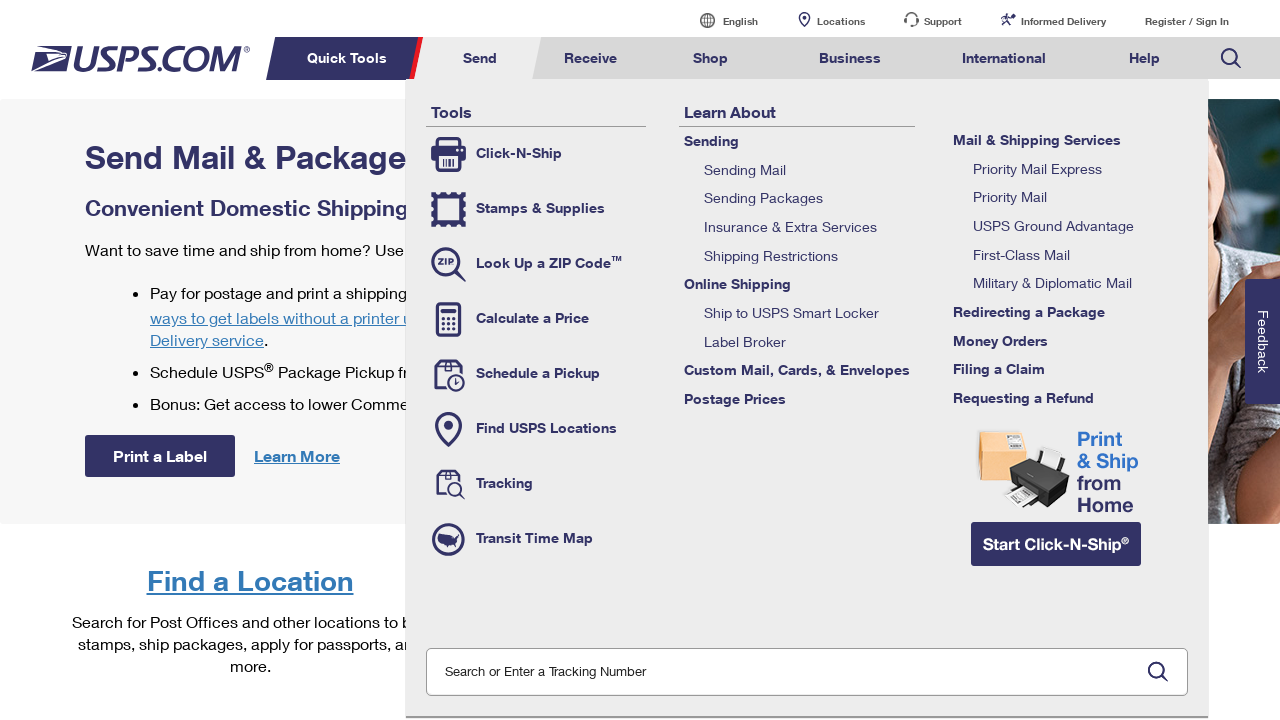